Tests that the Login tab remains active after page refresh

Starting URL: https://b2c.passport.rt.ru

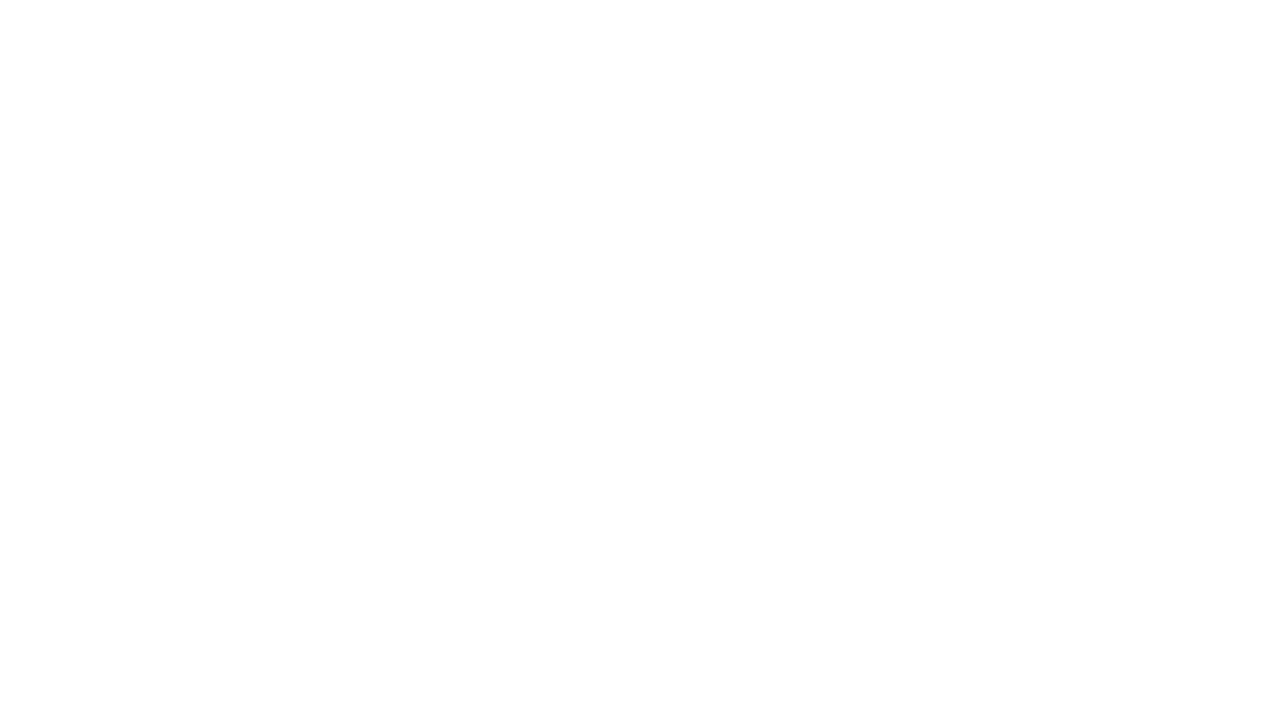

Clicked Login tab at (930, 171) on #t-btn-tab-login
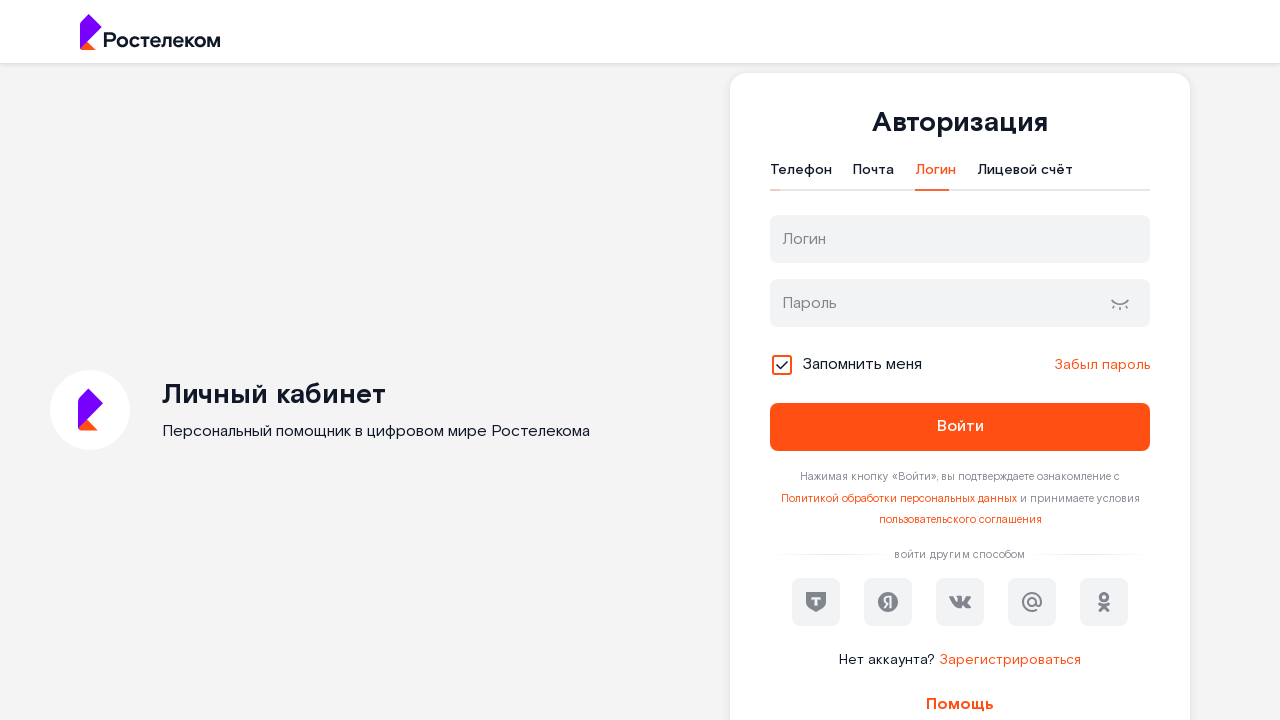

Verified Login tab is active
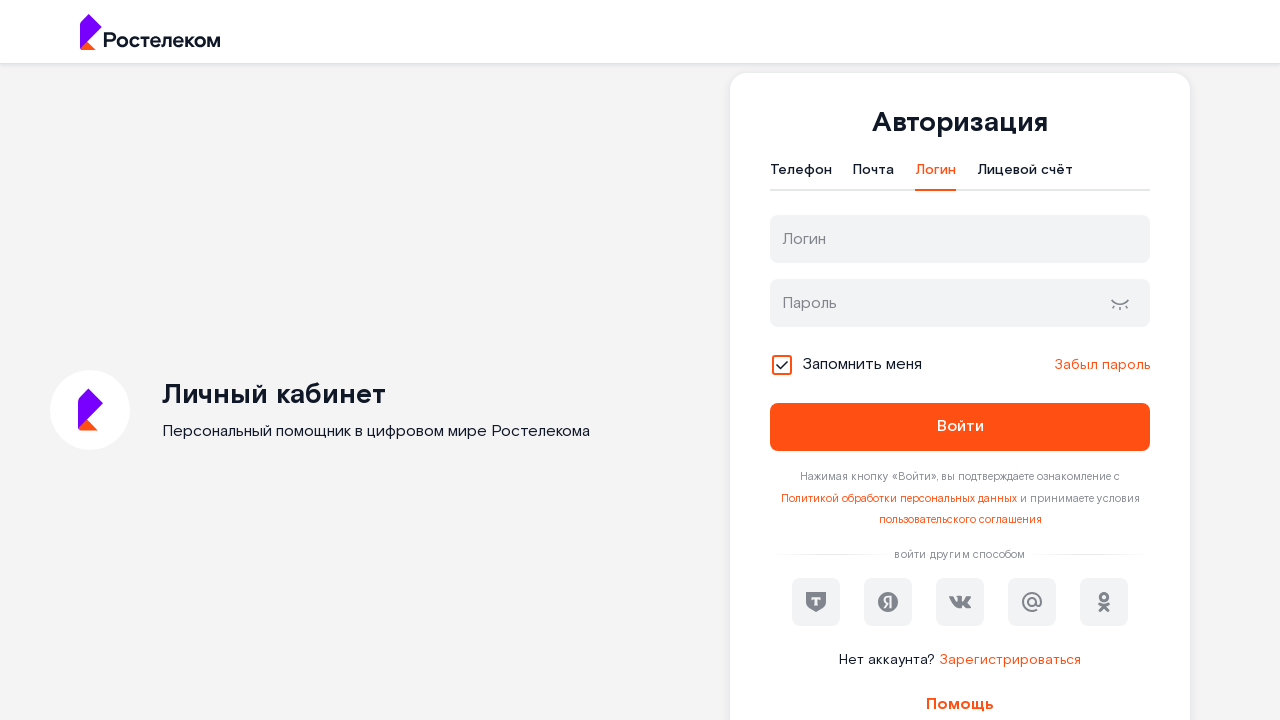

Refreshed page
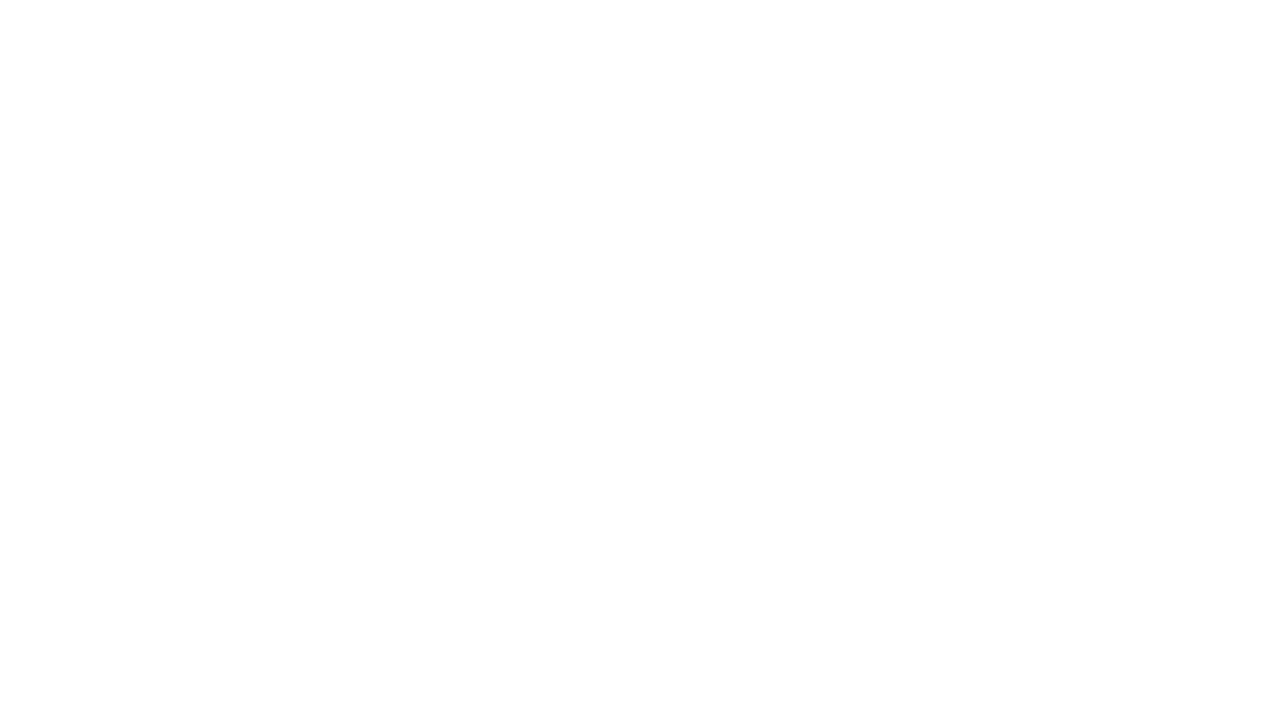

Verified Login tab is still active after refresh
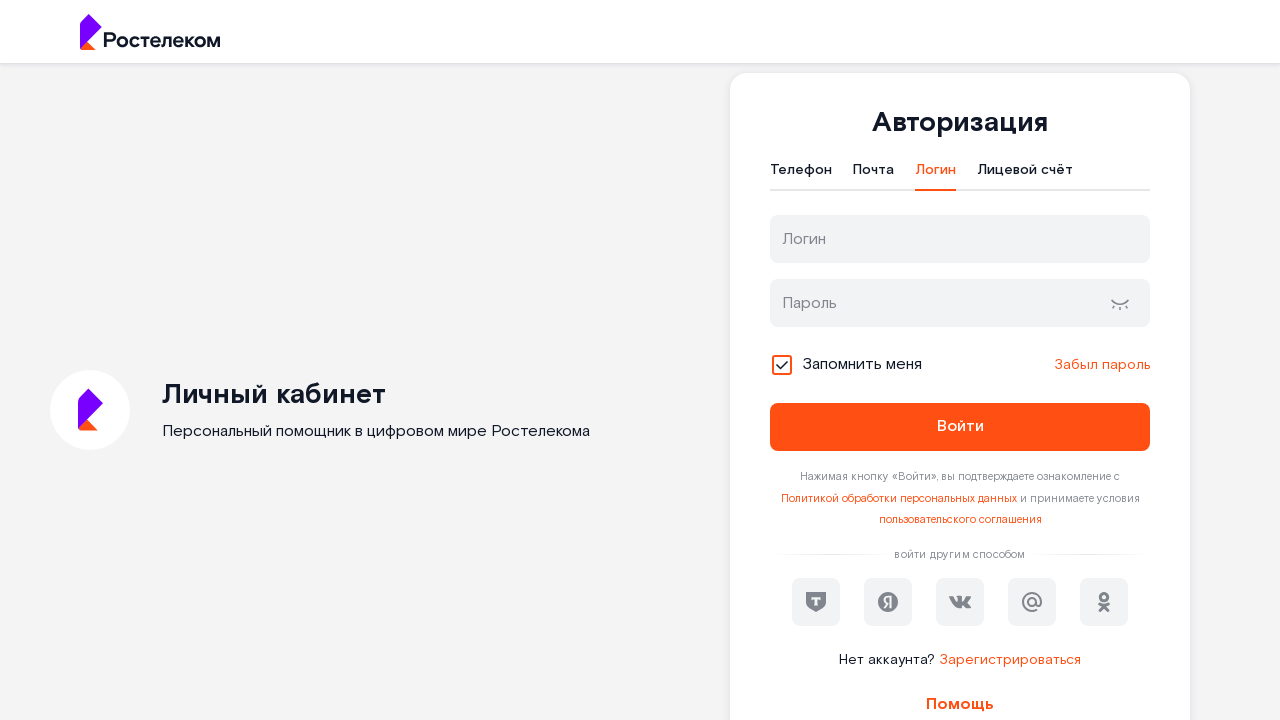

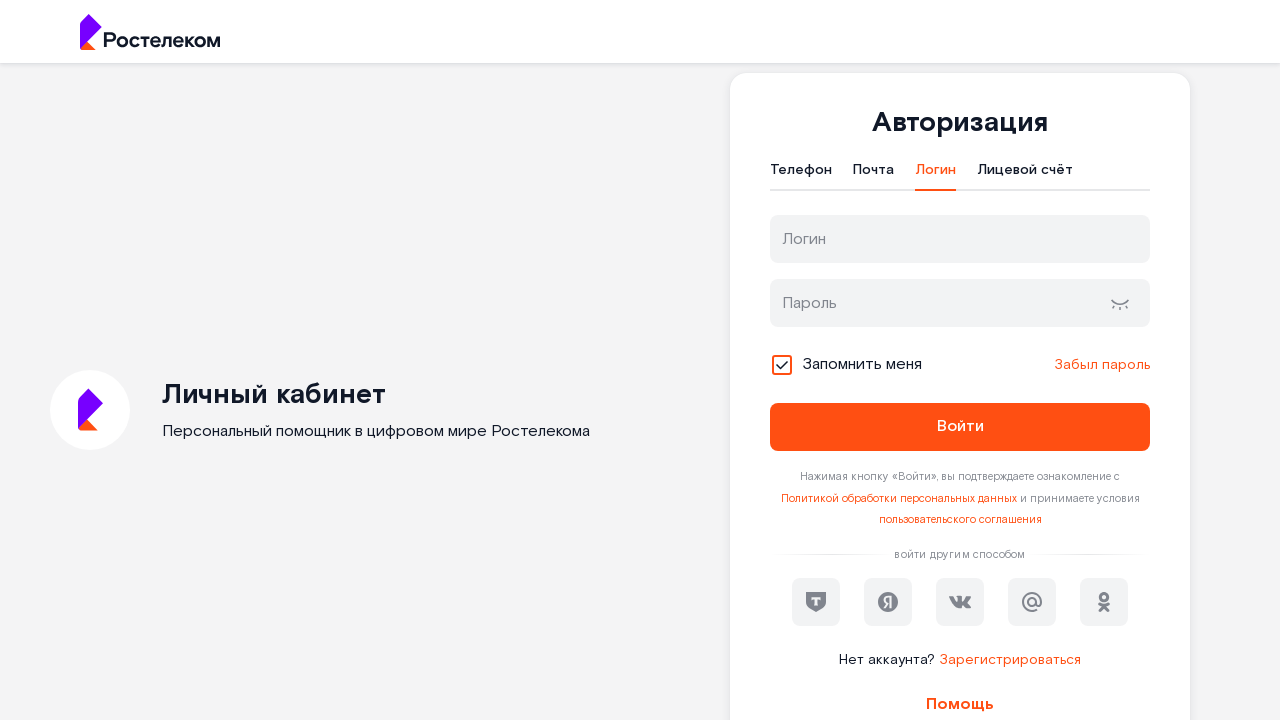